Creates a new paste on Pastebin by filling in text content, setting expiration time to 10 minutes, and adding a paste title

Starting URL: https://pastebin.com/

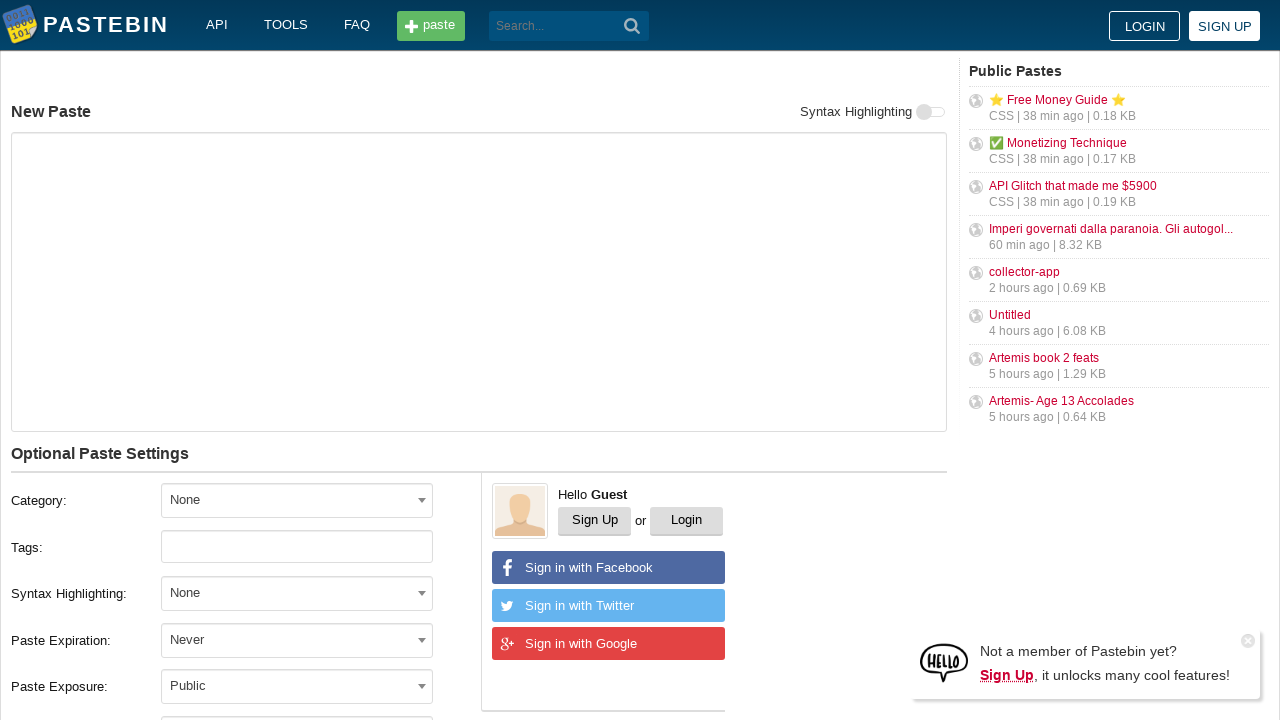

Filled paste content with 'Hello from WebDriver' on #postform-text
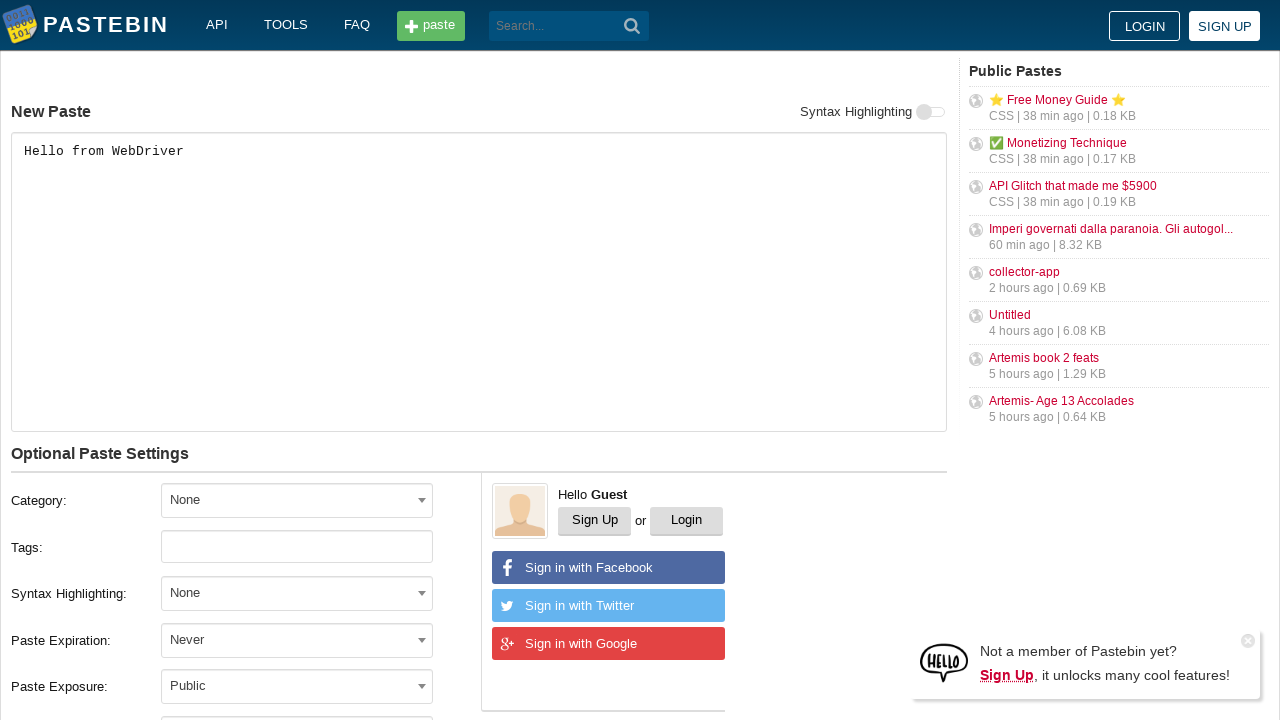

Clicked expiration dropdown at (297, 640) on #select2-postform-expiration-container
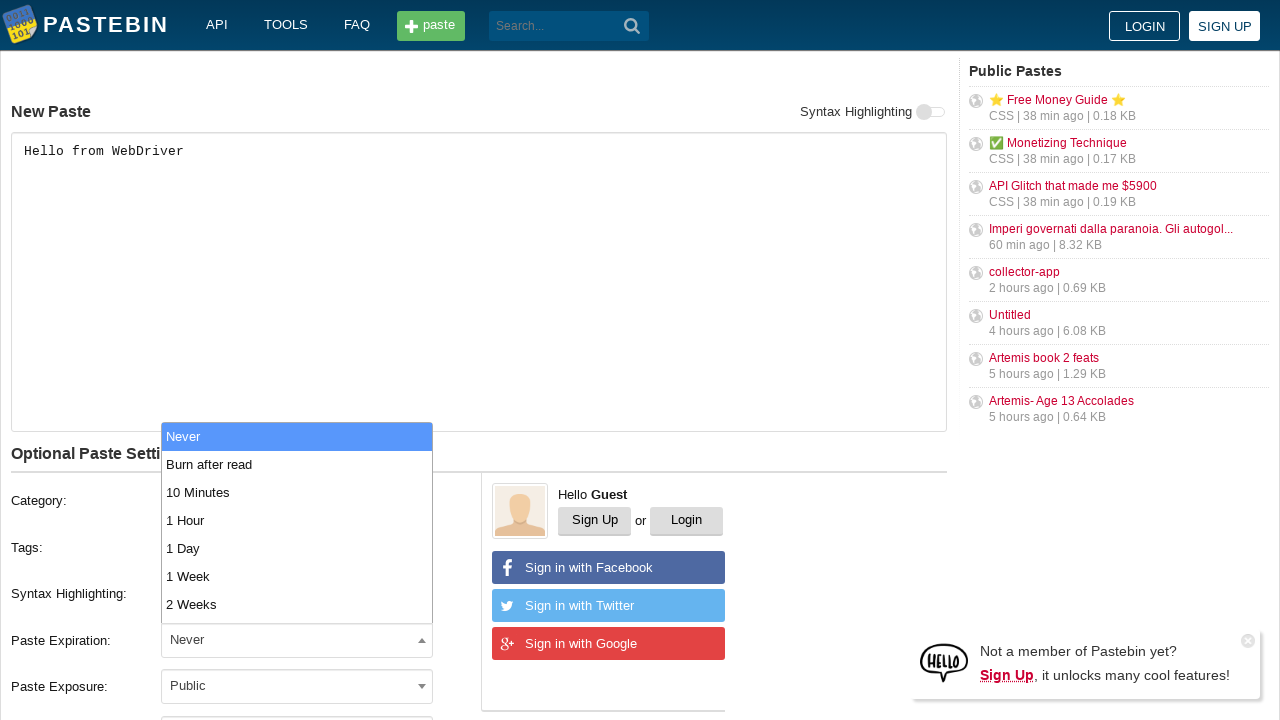

Selected '10 Minutes' expiration option at (297, 492) on li:has-text('10 Minutes')
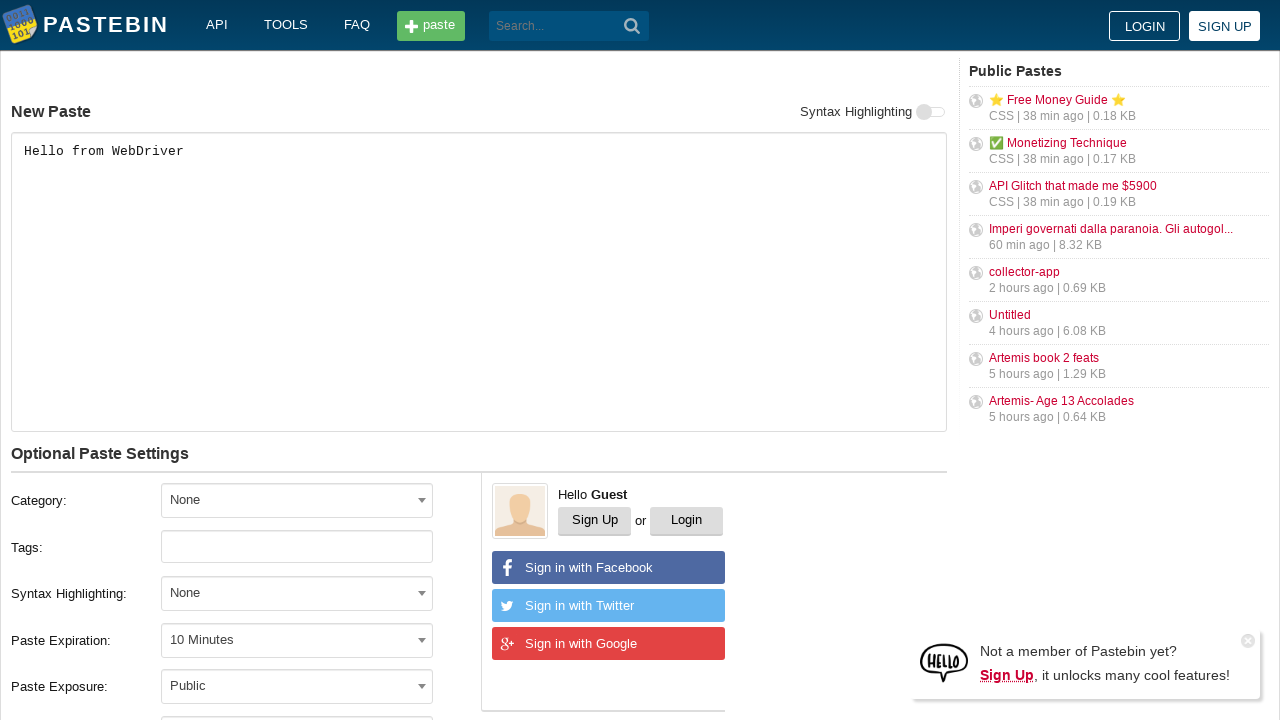

Filled paste title with 'helloweb' on #postform-name
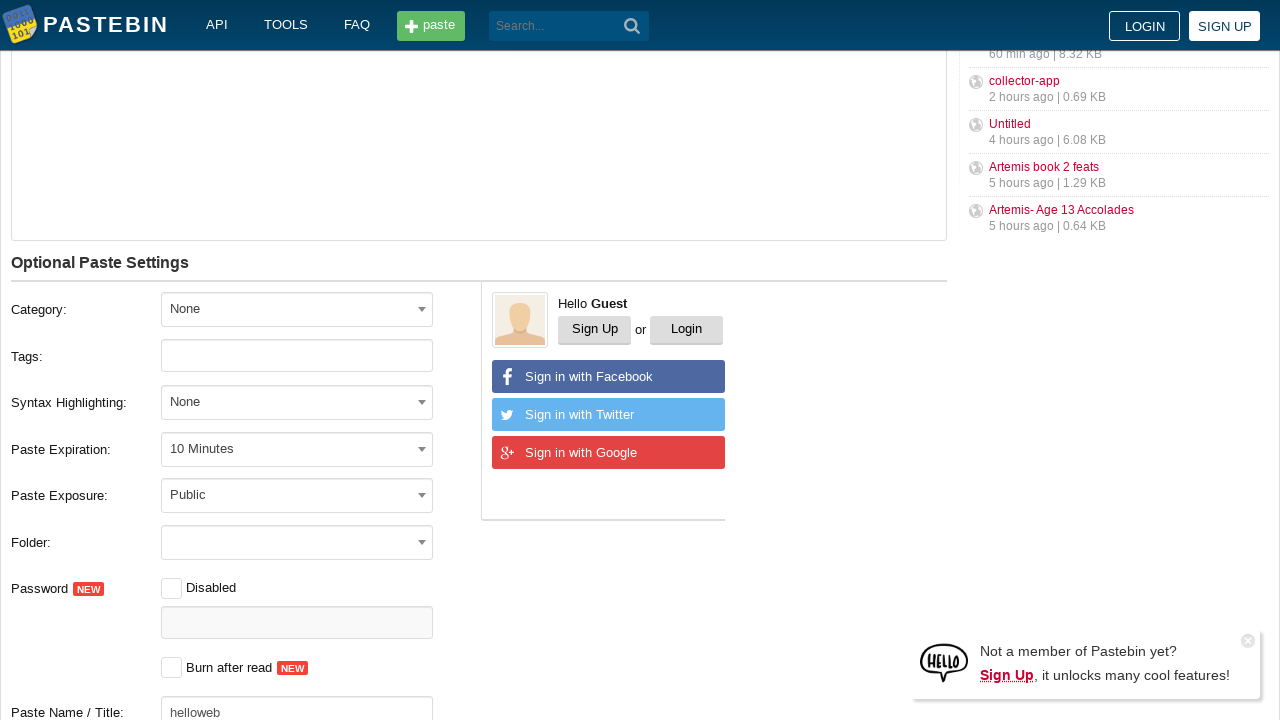

Submitted paste creation form by pressing Enter on #postform-name
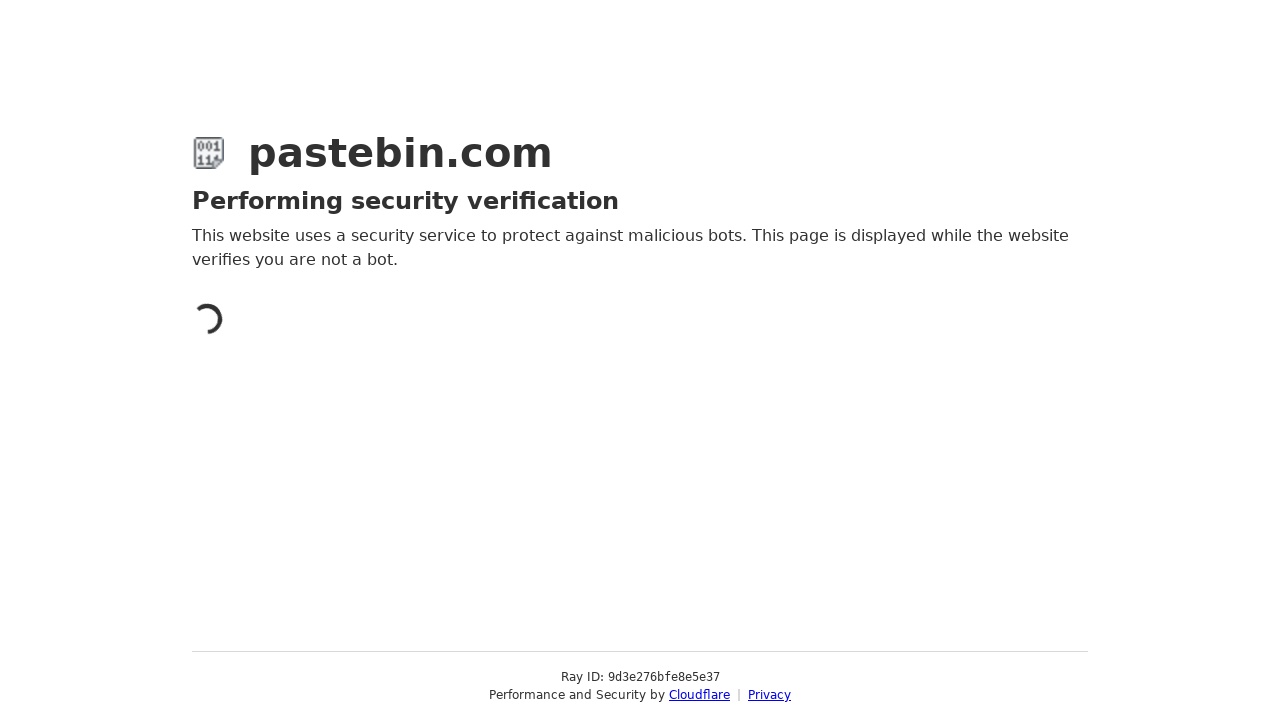

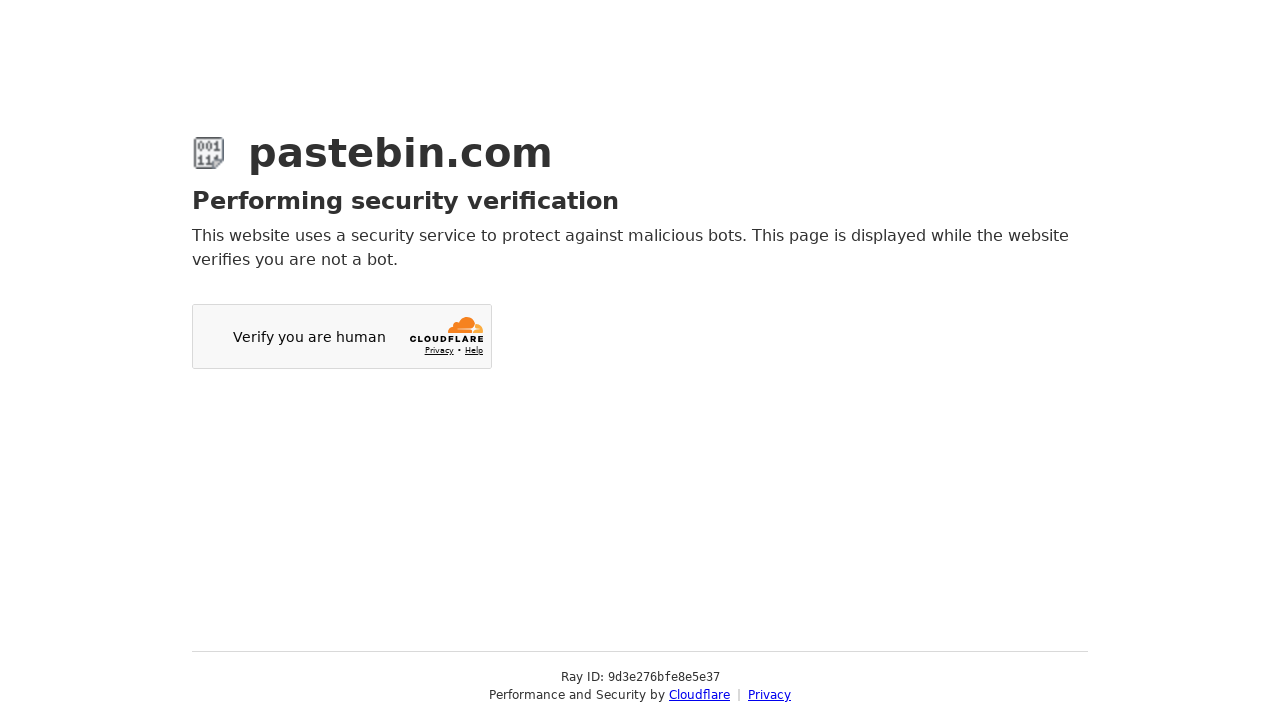